Tests the search functionality on AJIO e-commerce website by entering a search term and clicking the search button

Starting URL: https://www.ajio.com/

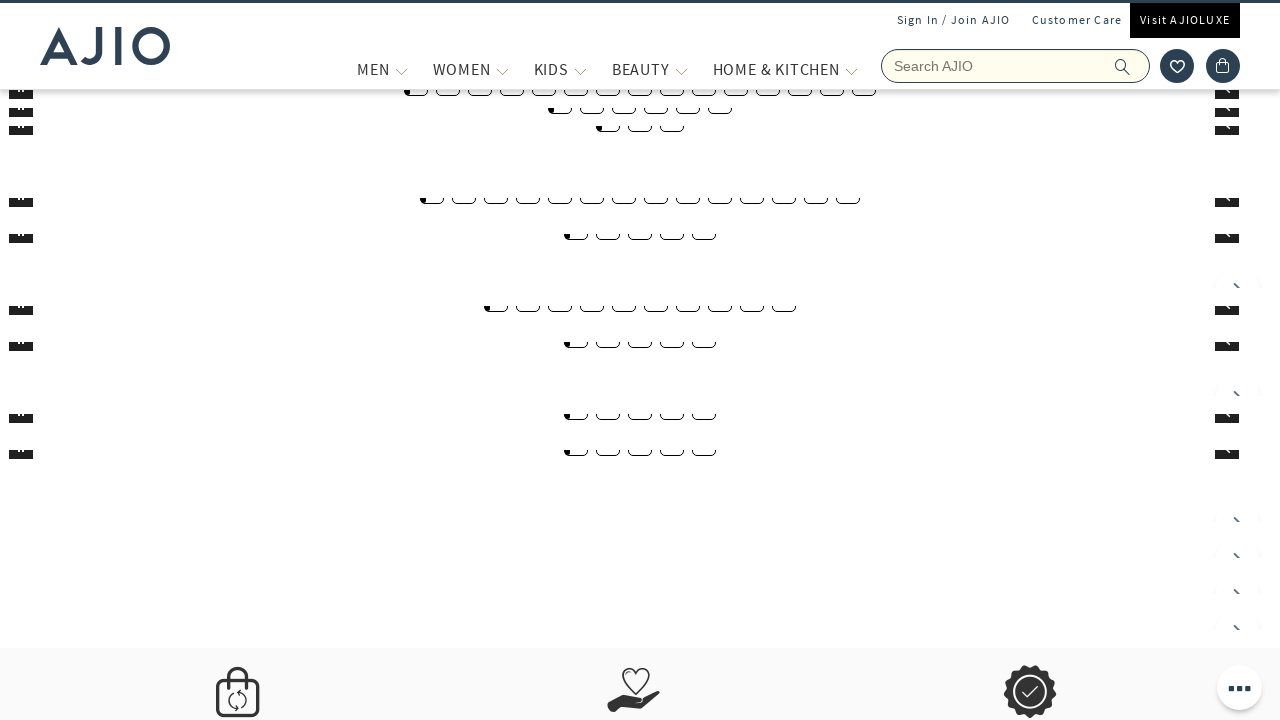

Filled search box with 'T-shirts' on input[placeholder='Search AJIO']
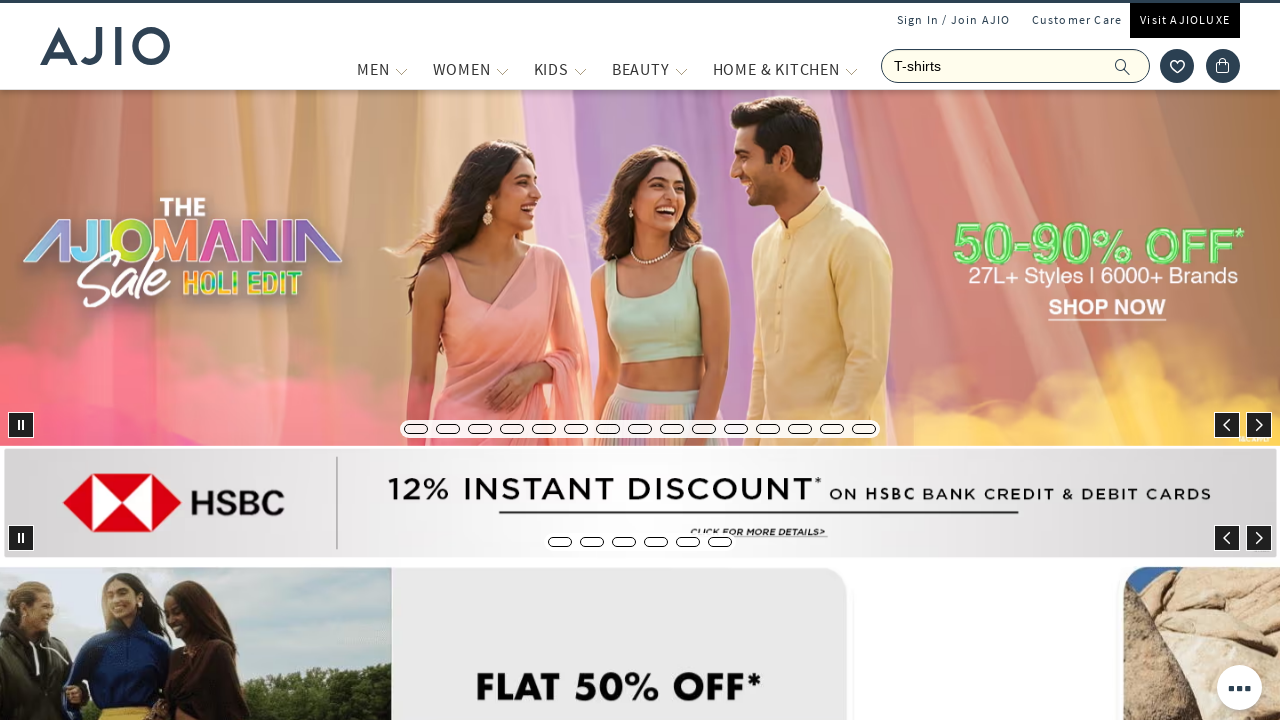

Clicked search icon to execute search at (1123, 66) on span.ic-search
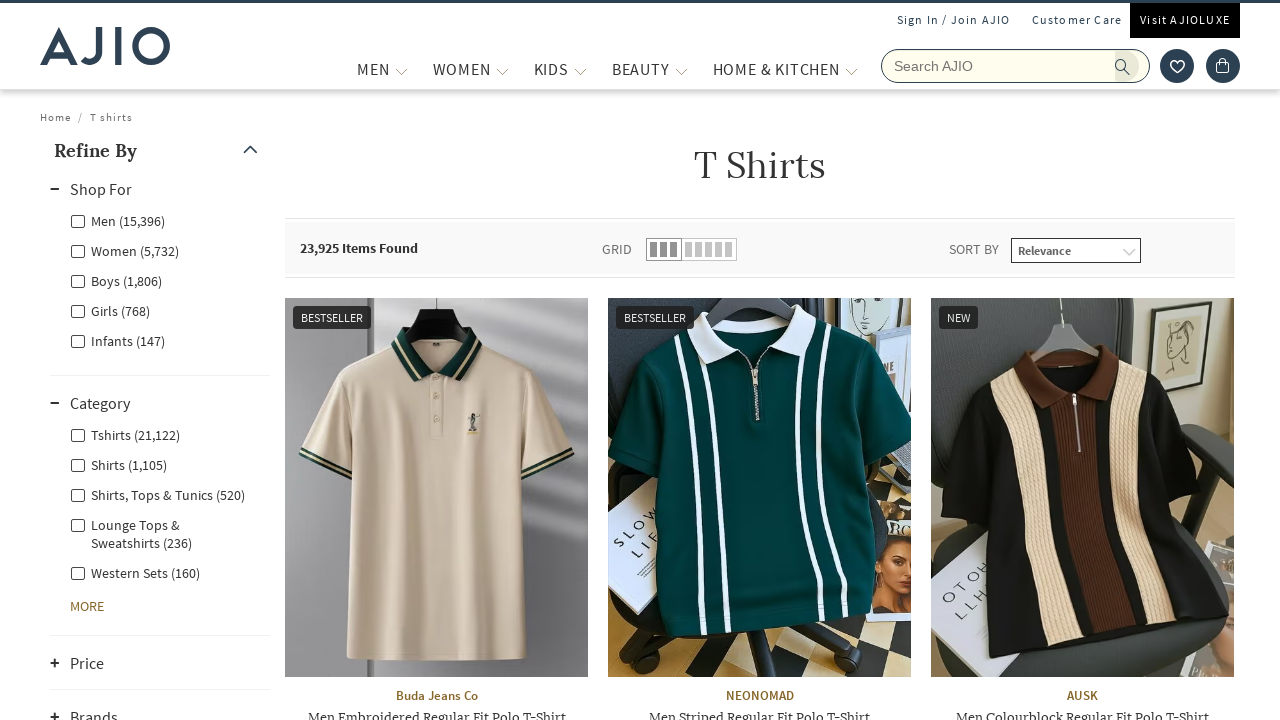

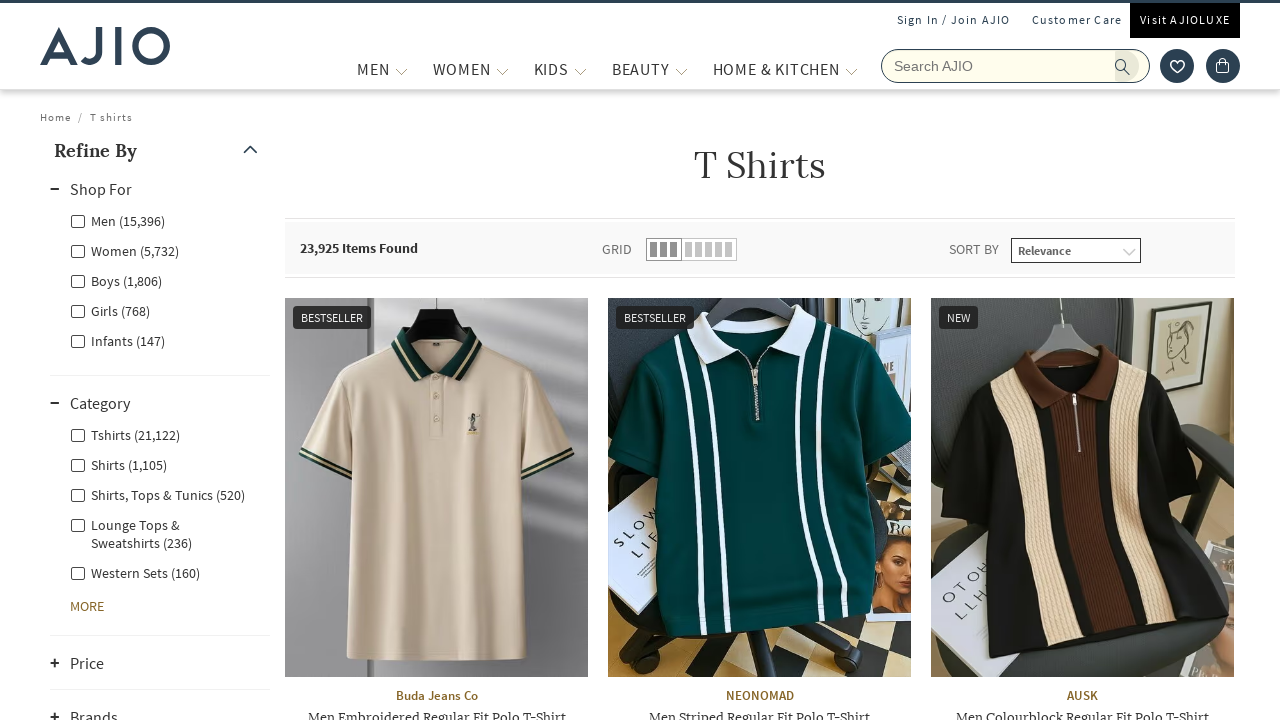